Tests unmarking items as complete by unchecking their checkboxes

Starting URL: https://demo.playwright.dev/todomvc

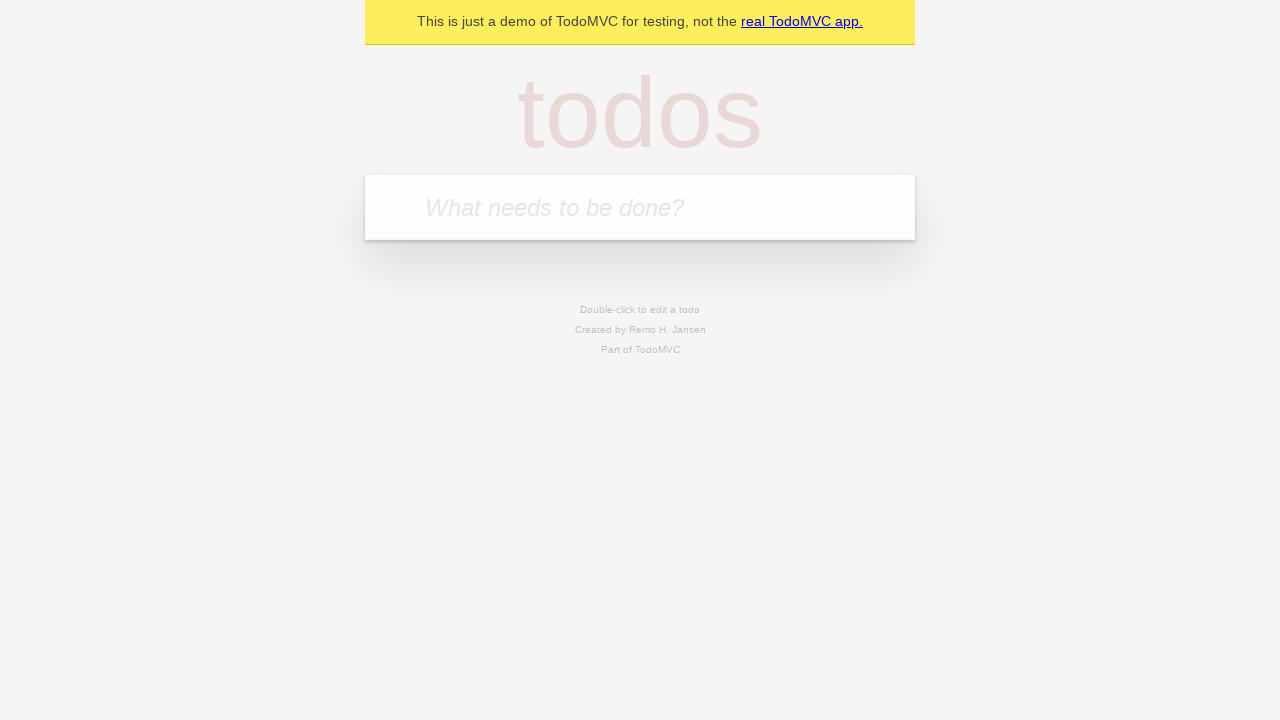

Filled todo input with 'buy some cheese' on internal:attr=[placeholder="What needs to be done?"i]
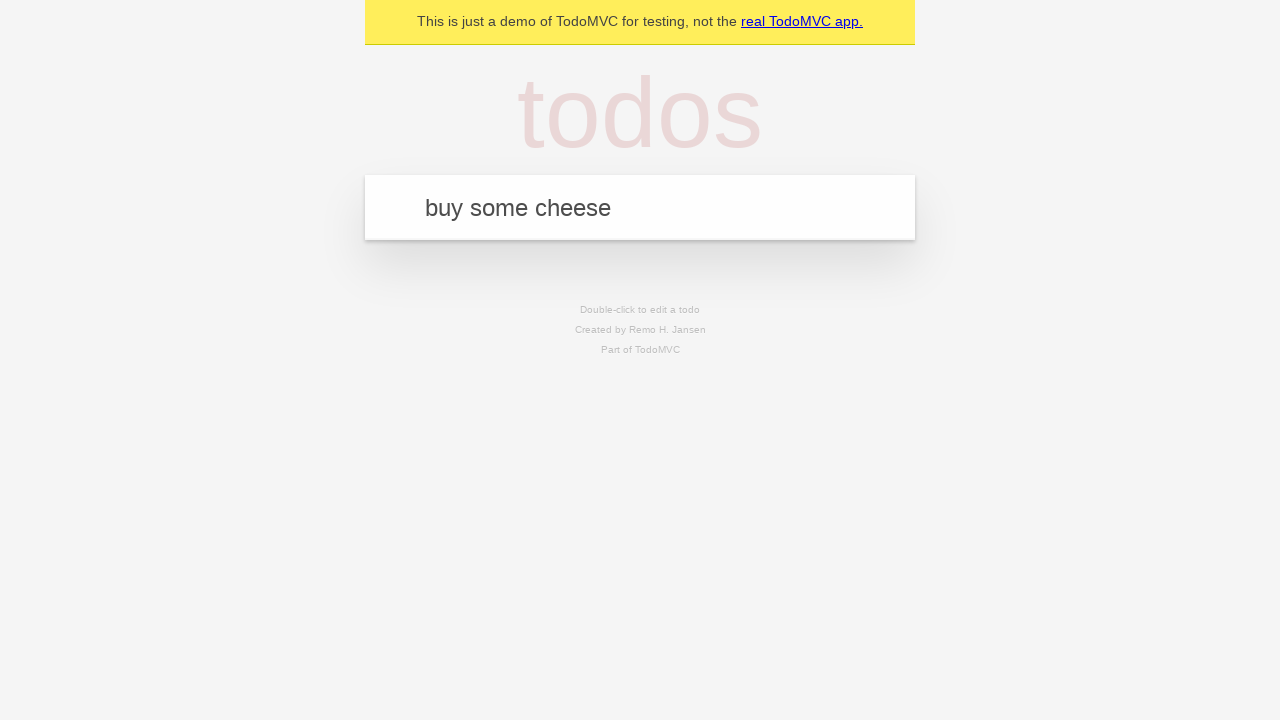

Pressed Enter to create first todo item on internal:attr=[placeholder="What needs to be done?"i]
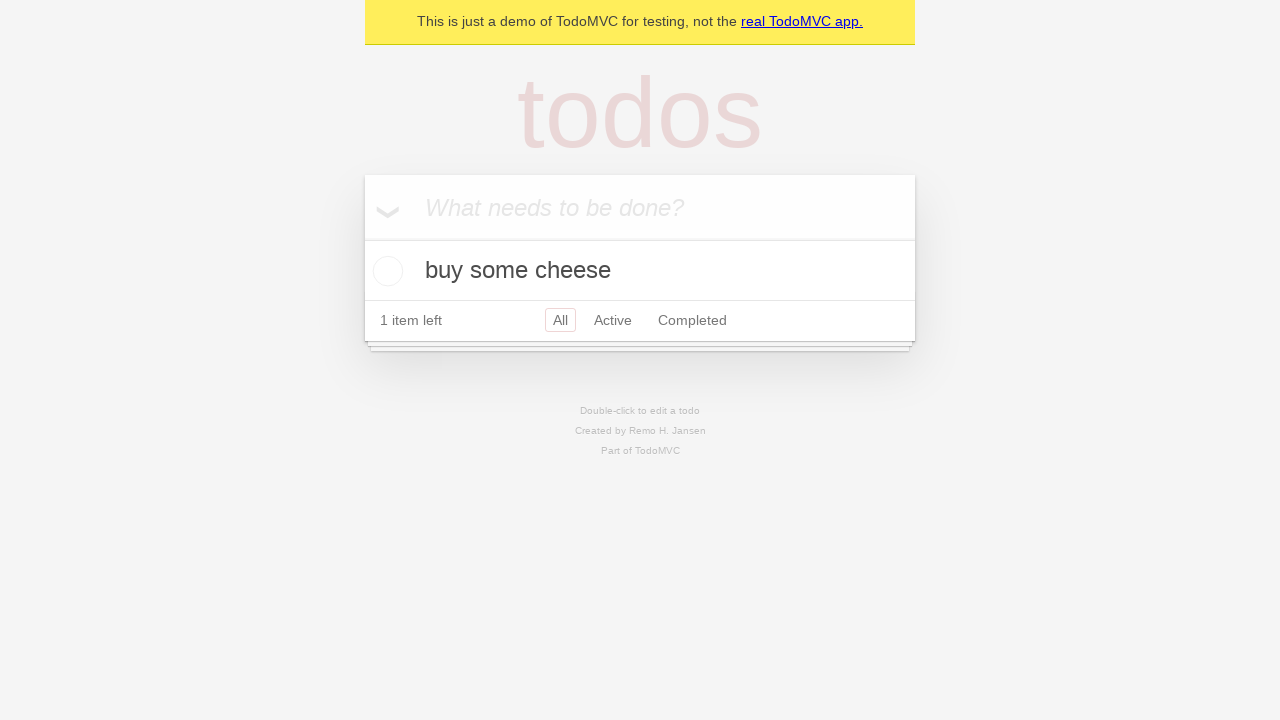

Filled todo input with 'feed the cat' on internal:attr=[placeholder="What needs to be done?"i]
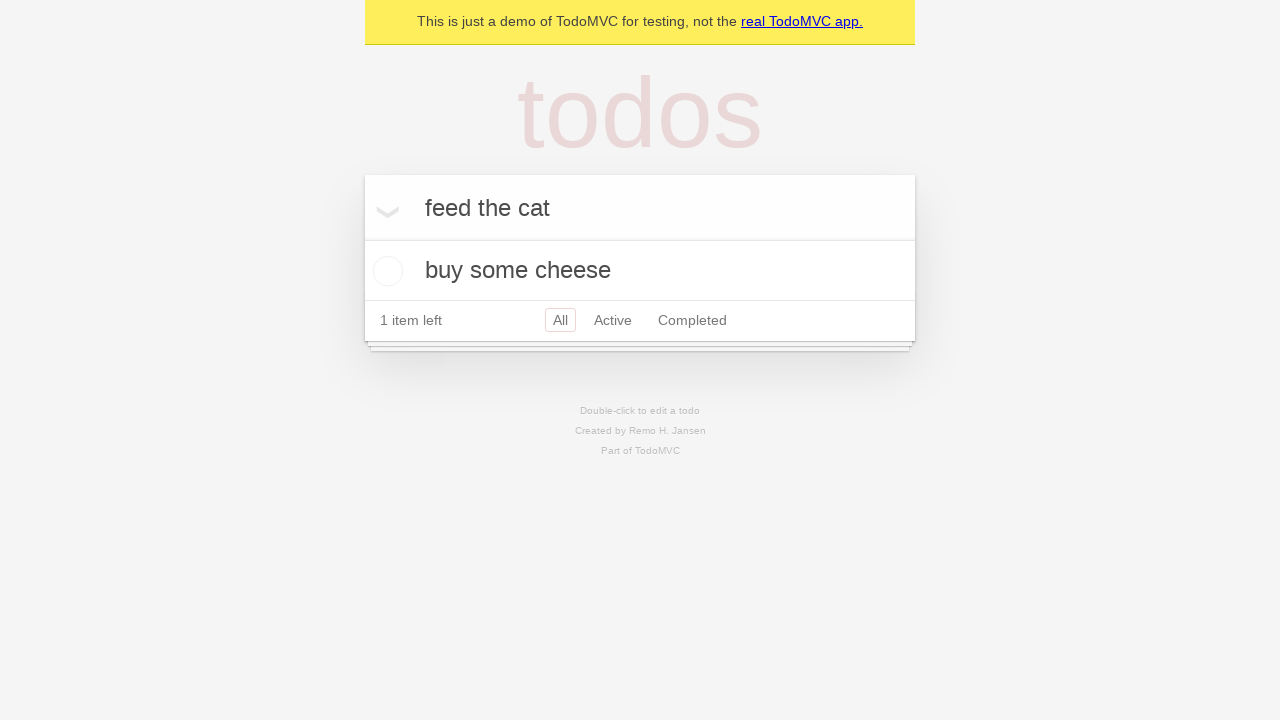

Pressed Enter to create second todo item on internal:attr=[placeholder="What needs to be done?"i]
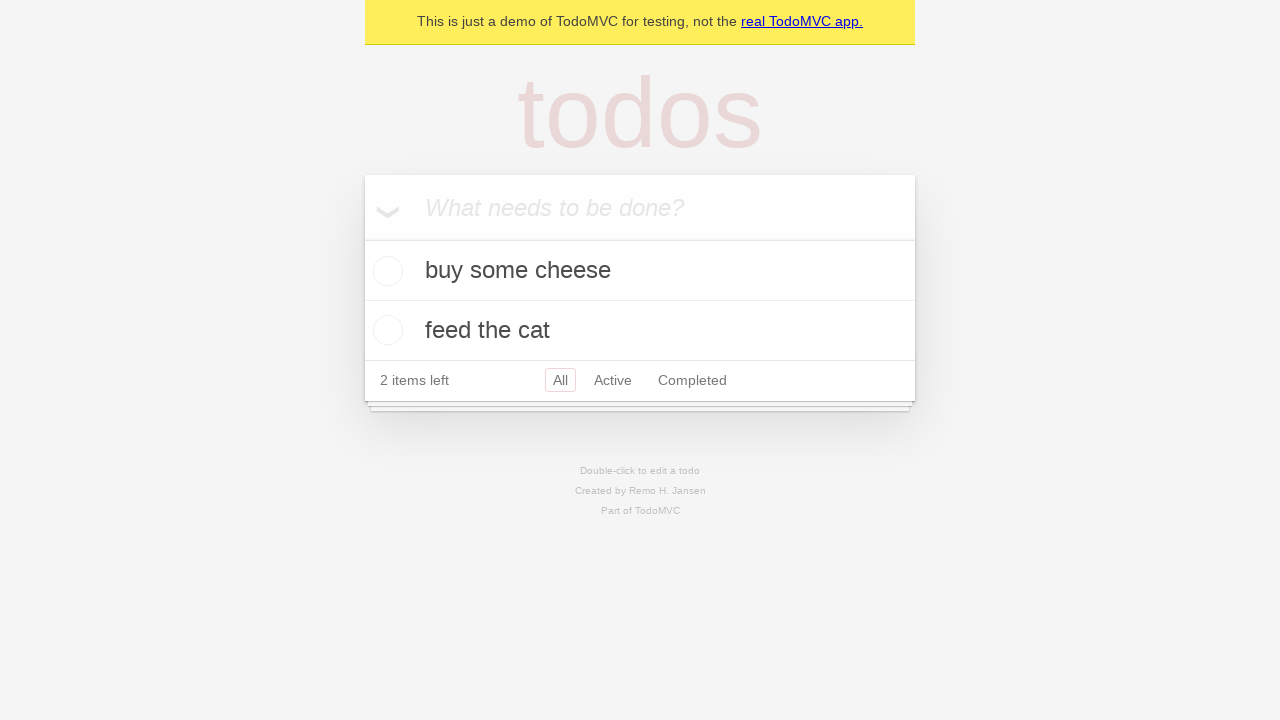

Checked the first todo item to mark it complete at (385, 271) on internal:testid=[data-testid="todo-item"s] >> nth=0 >> internal:role=checkbox
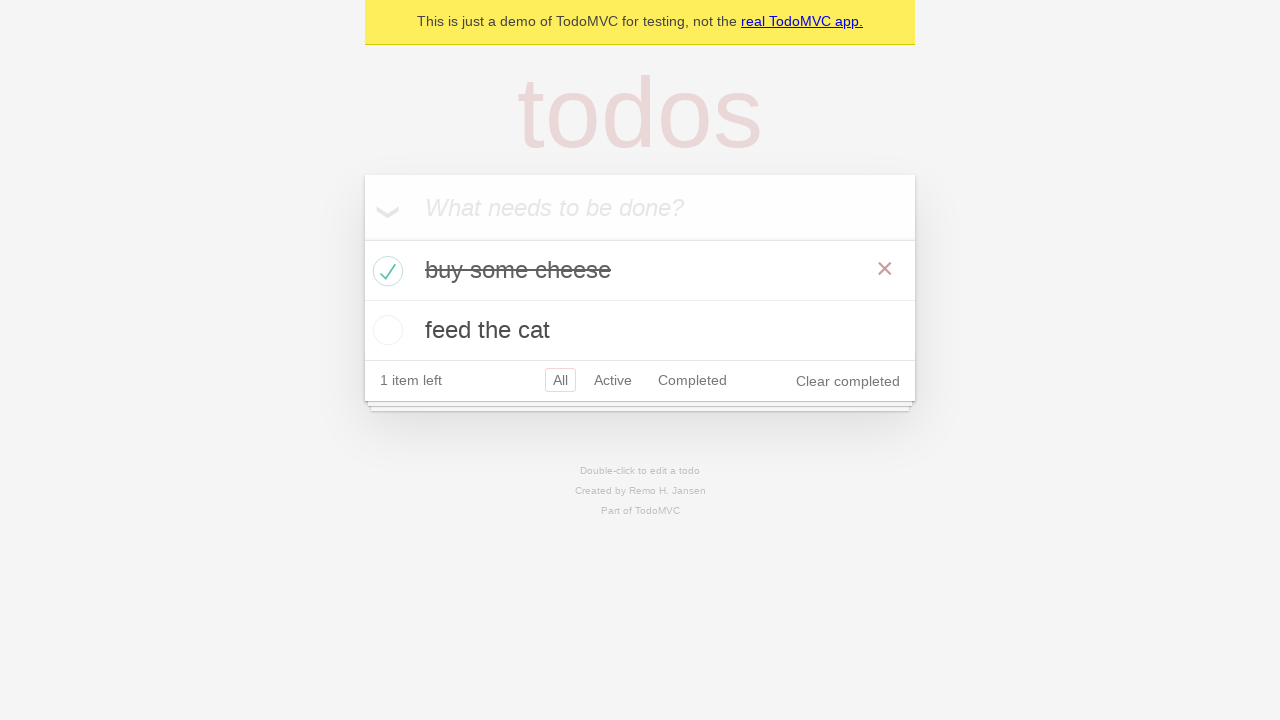

Unchecked the first todo item to mark it as incomplete at (385, 271) on internal:testid=[data-testid="todo-item"s] >> nth=0 >> internal:role=checkbox
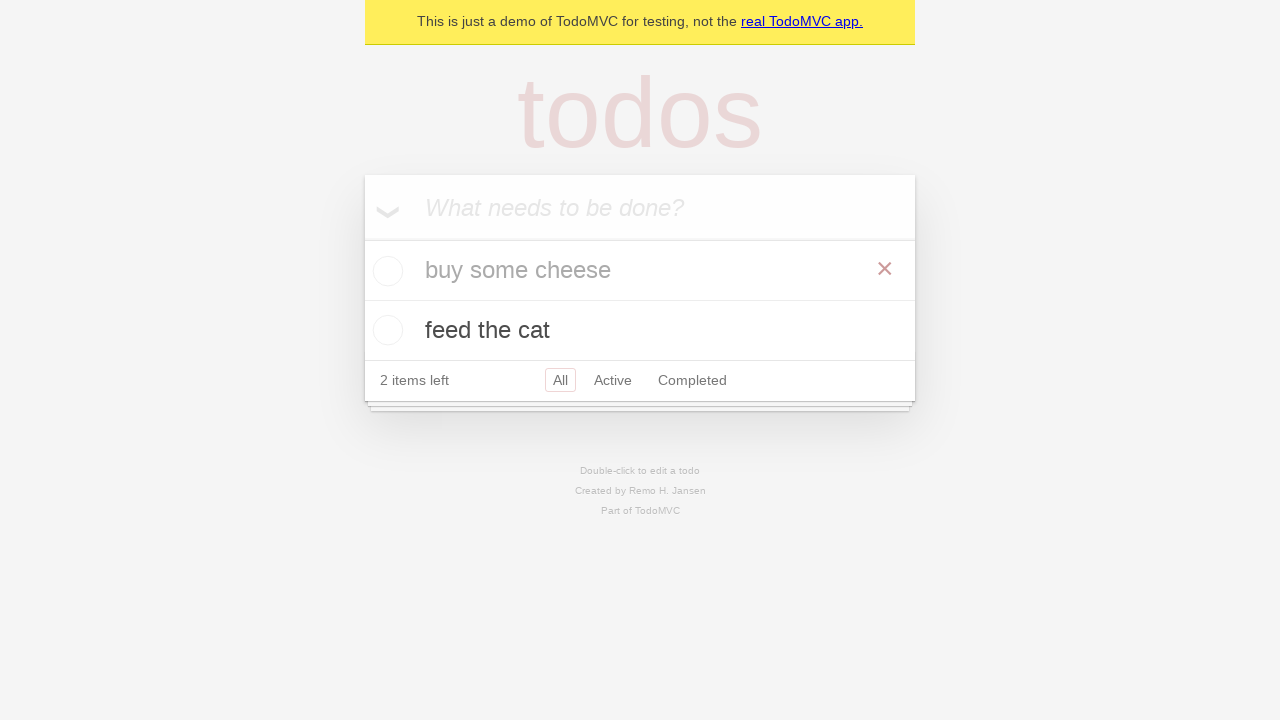

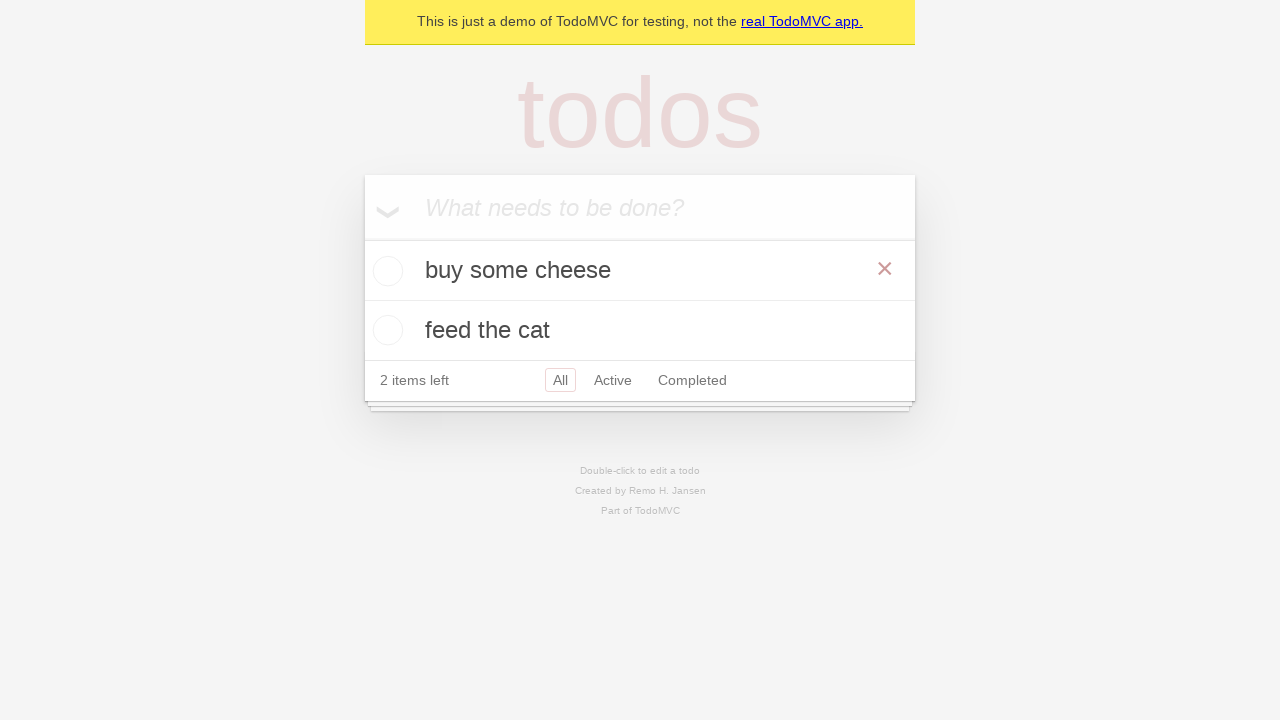